Simple navigation to Gmail homepage

Starting URL: https://www.gmail.com/

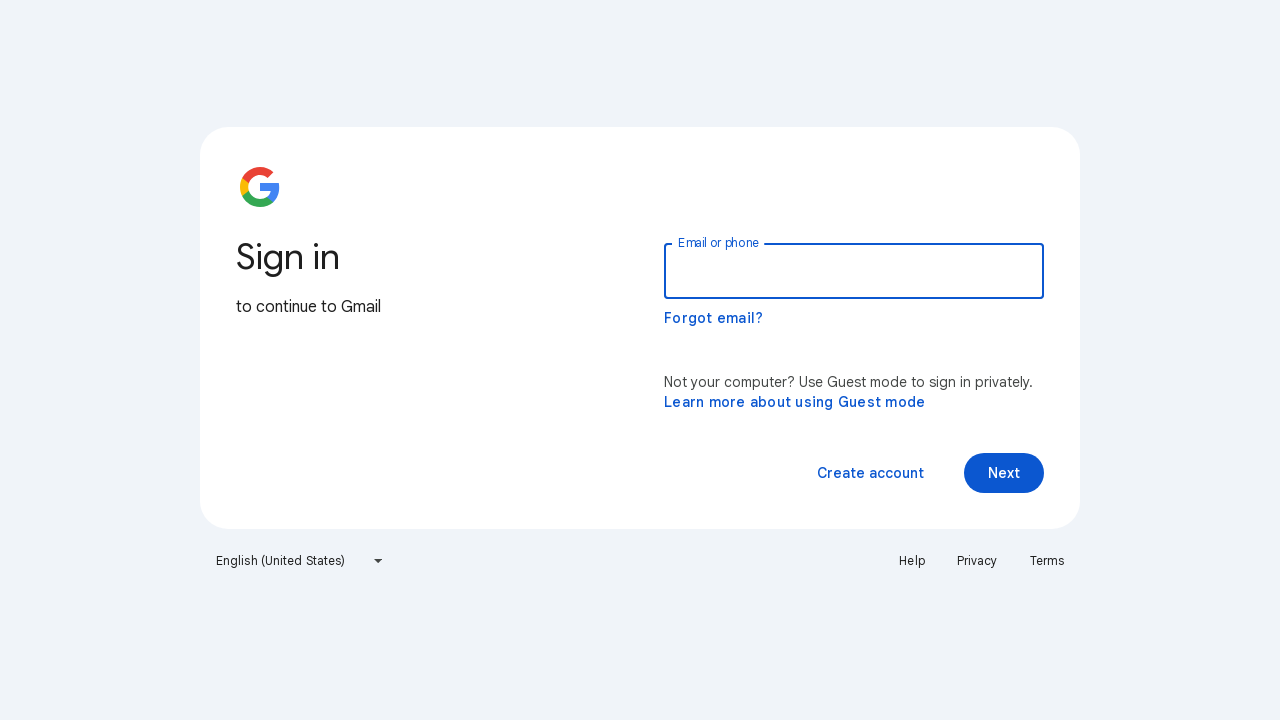

Navigated to Gmail homepage
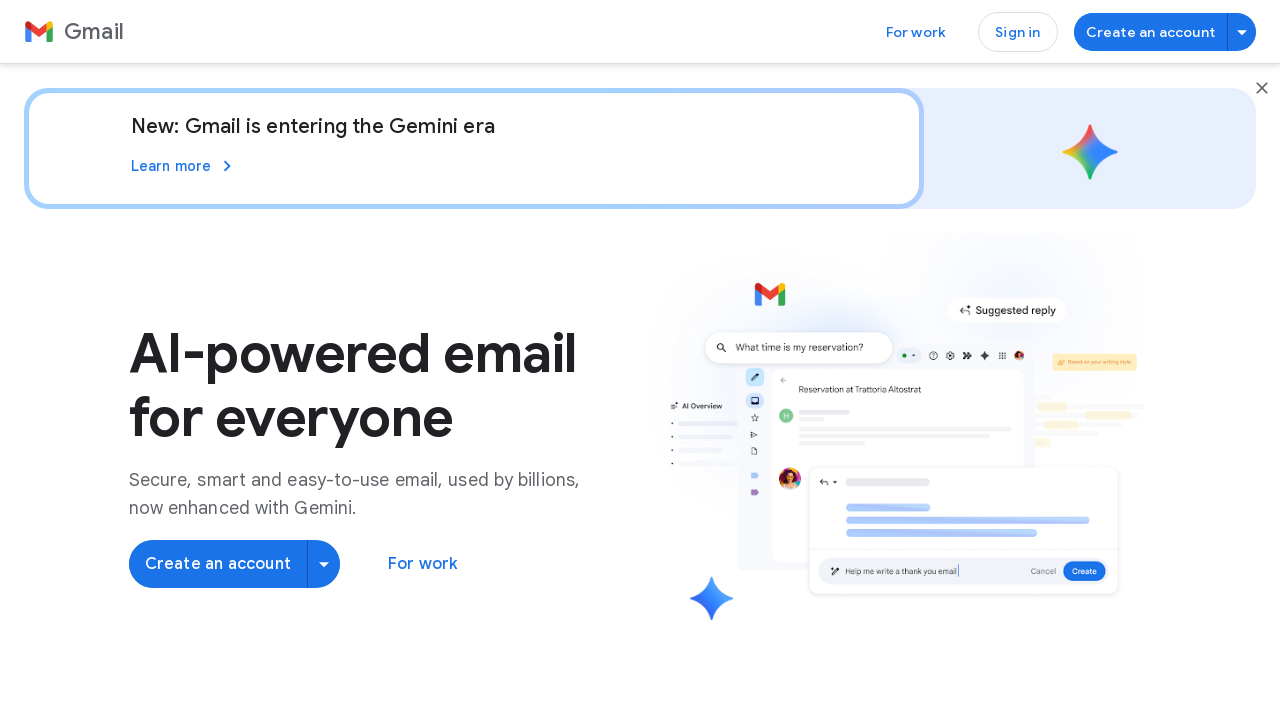

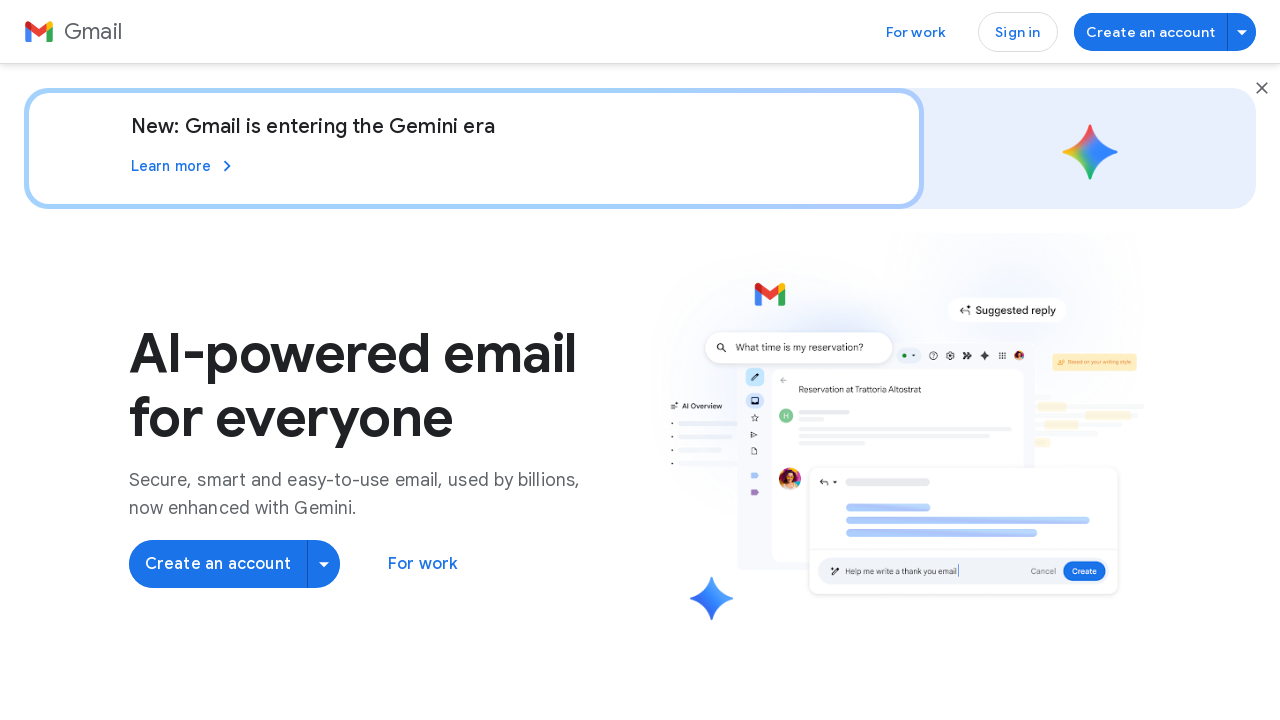